Navigates to a specific Stepik lesson page and waits for it to load

Starting URL: https://stepik.org/lesson/25969/step/8

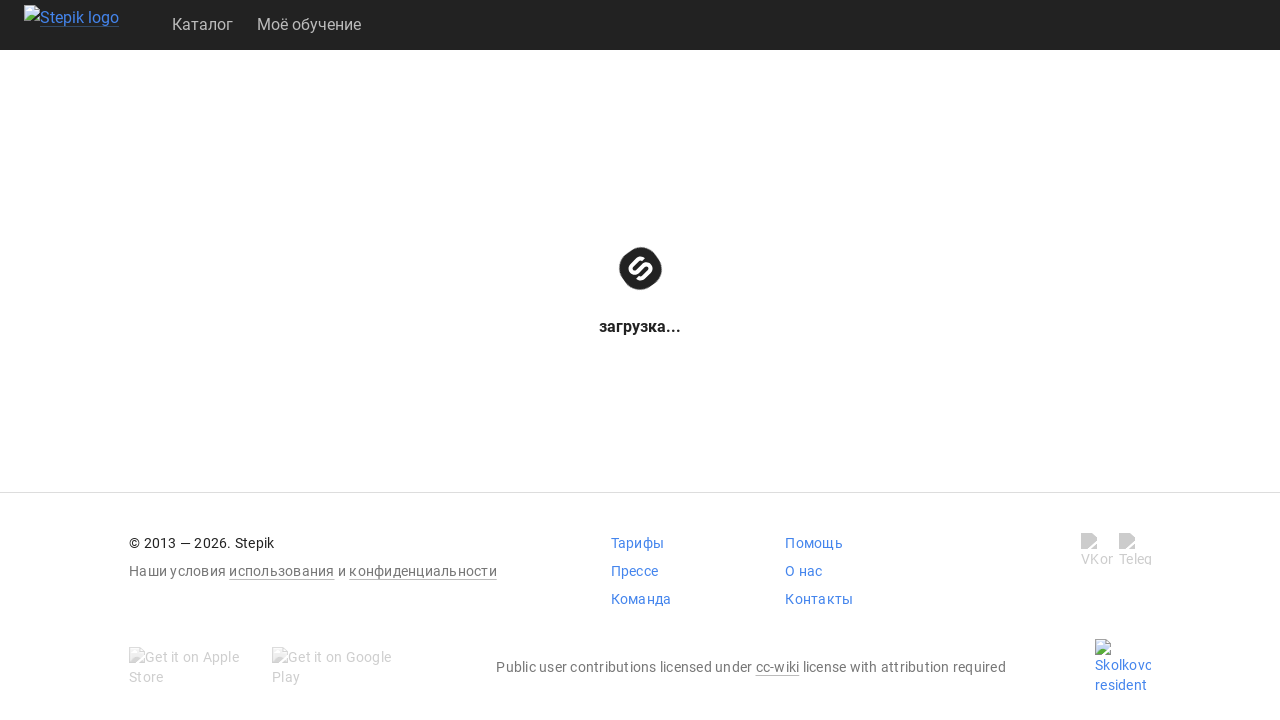

Waited for page to reach networkidle state on Stepik lesson
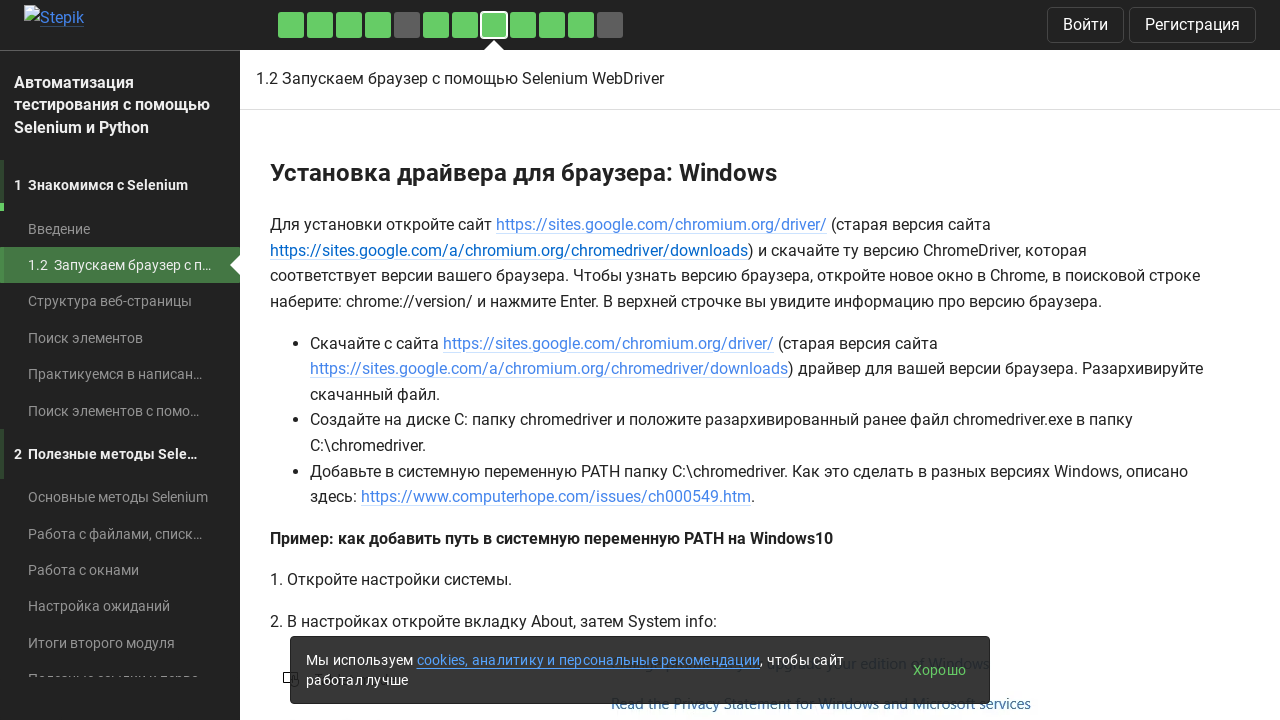

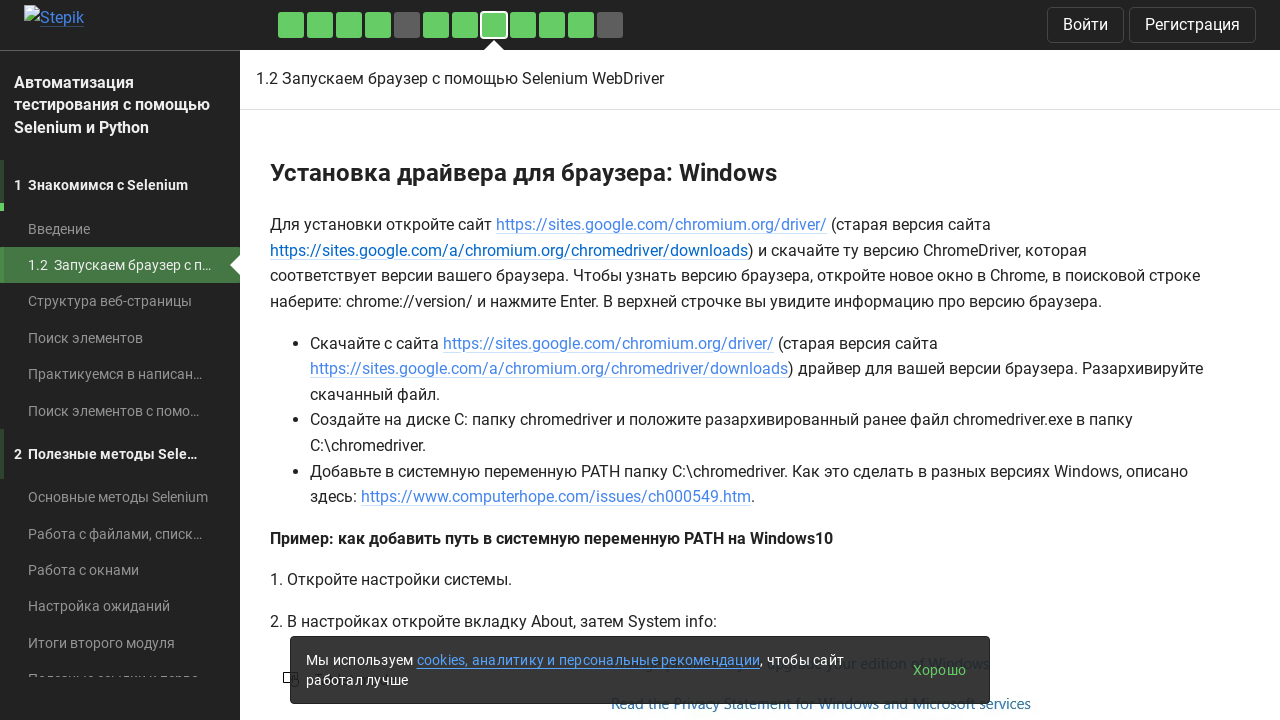